Tests BMI calculator error handling when a negative height value is entered

Starting URL: https://vagdevimahendrada.github.io/BMICalculator/

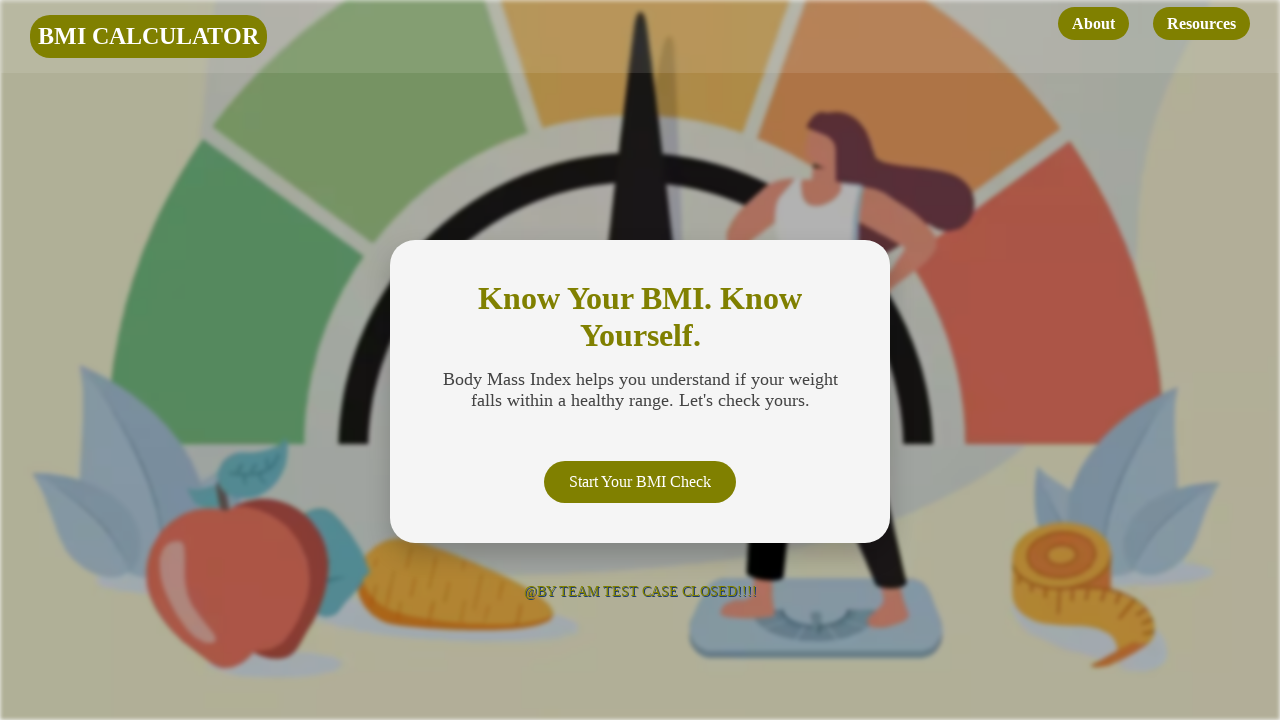

Clicked button to open BMI calculator at (640, 482) on button
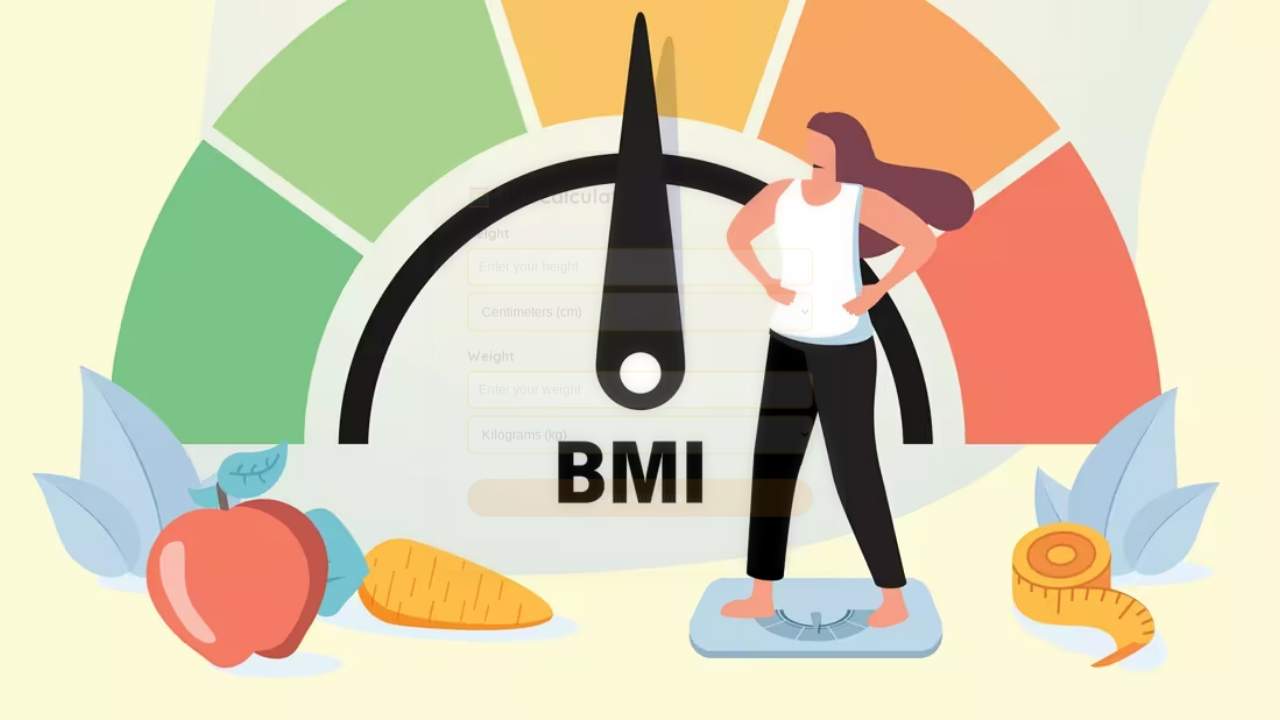

Filled height field with negative value -140 on input[name='height'], input#height, input[placeholder*='height']
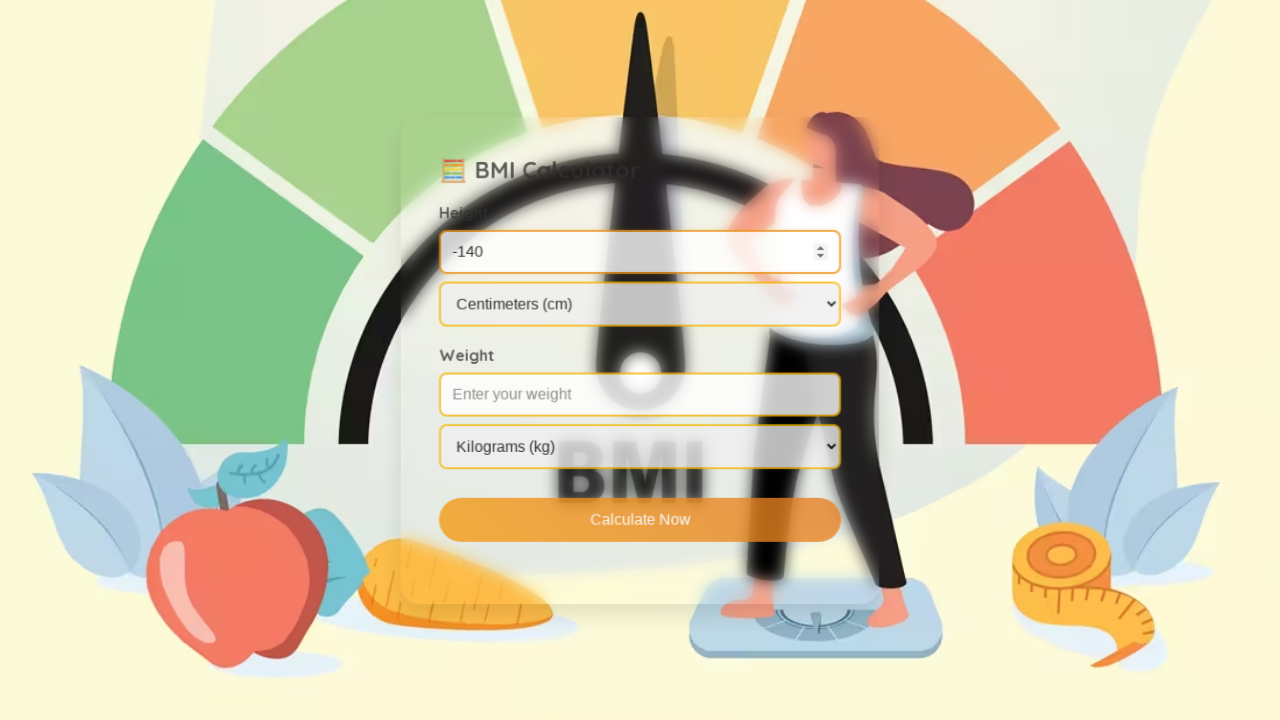

Selected height metric as centimeters (cm) on select >> nth=0
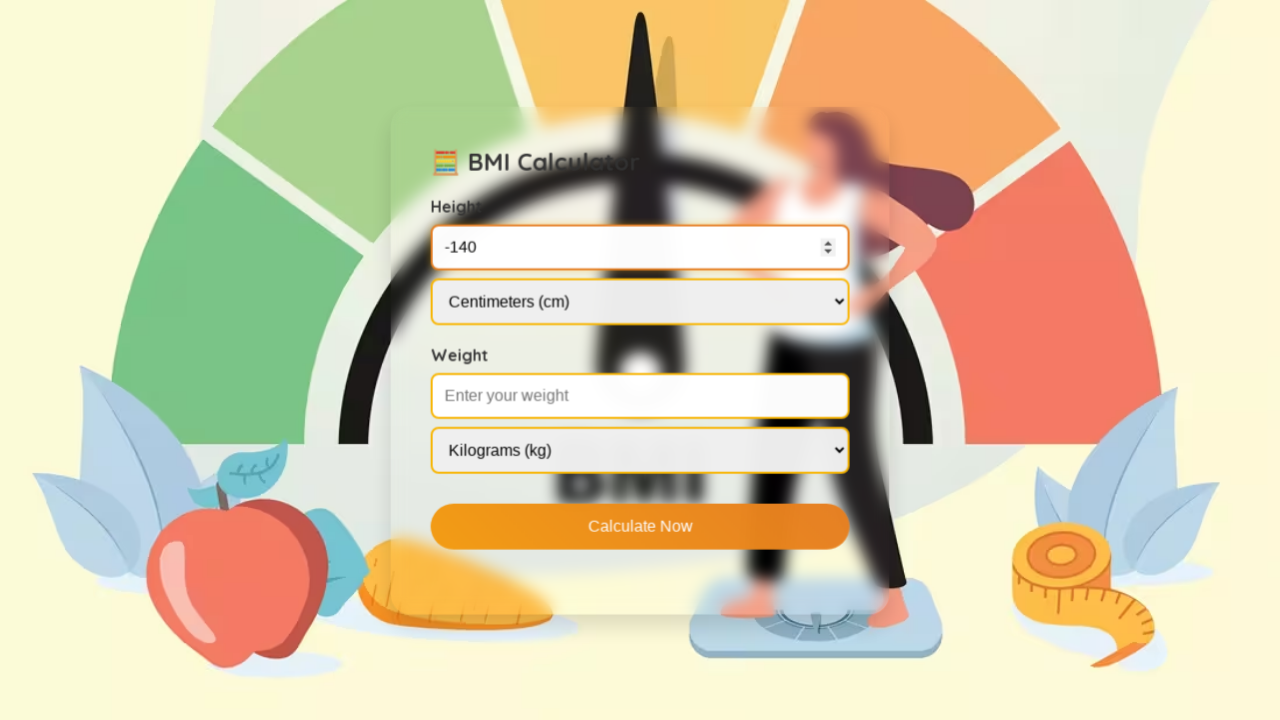

Filled weight field with value 70 on input[name='weight'], input#weight, input[placeholder*='weight']
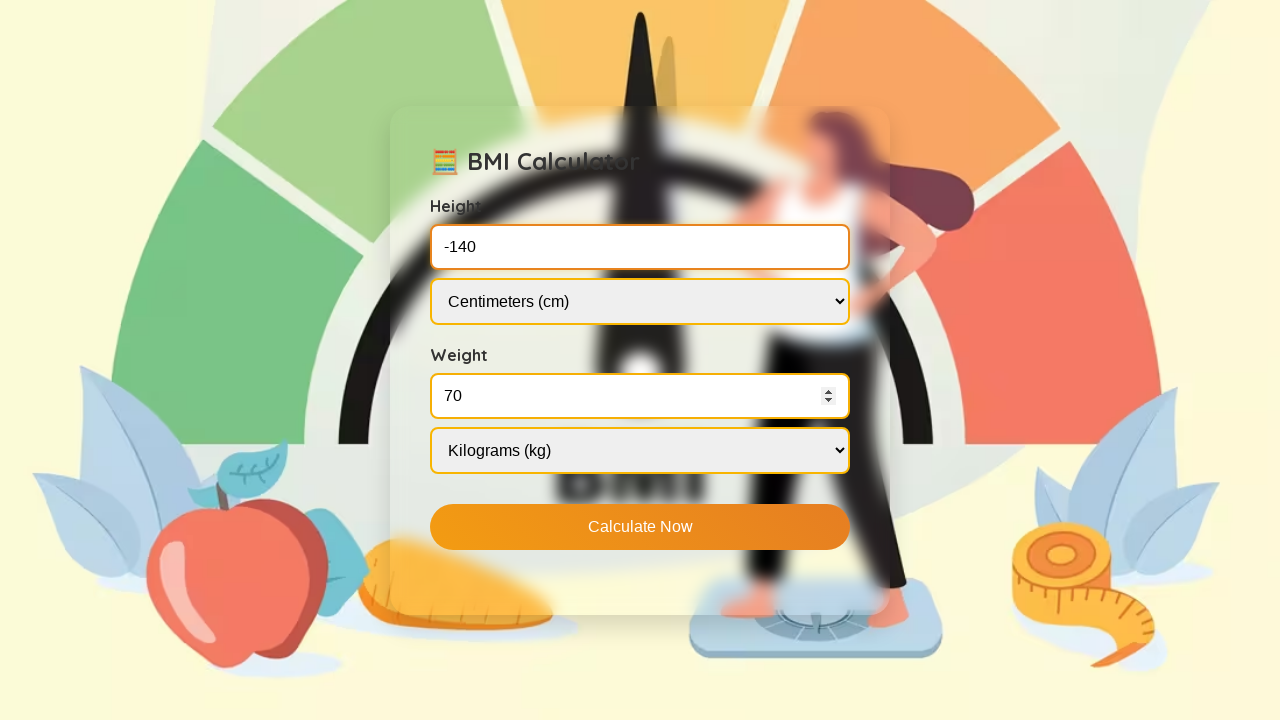

Selected weight metric as kilograms (kg) on select >> nth=1
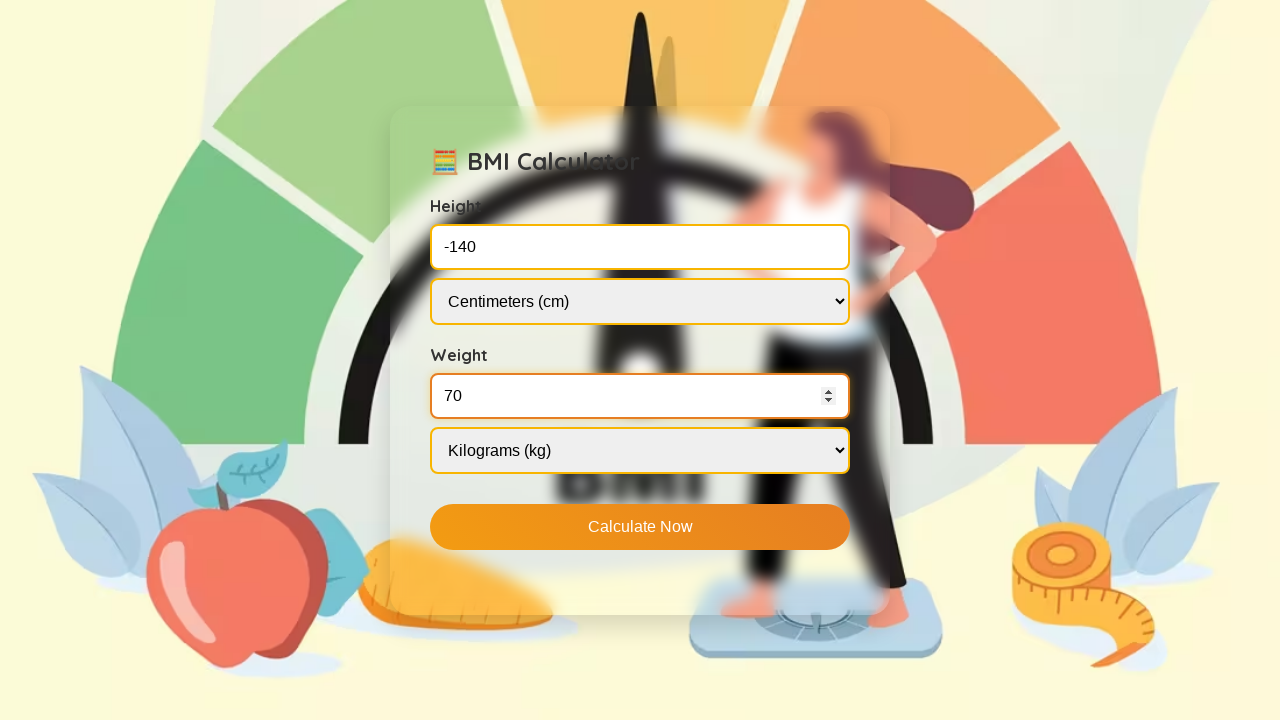

Clicked Calculate button to submit the form with negative height at (640, 526) on button[type='submit'], input[type='submit'], button:has-text('Calculate')
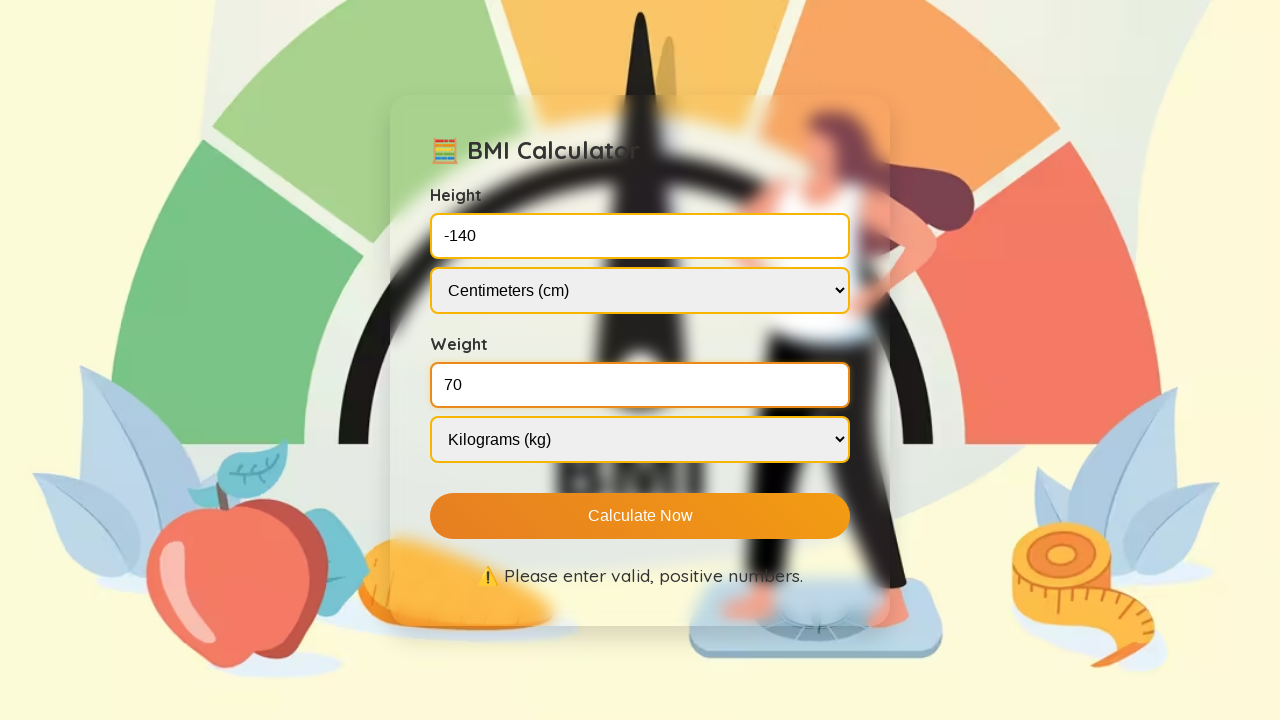

Waited 3 seconds for error message to appear
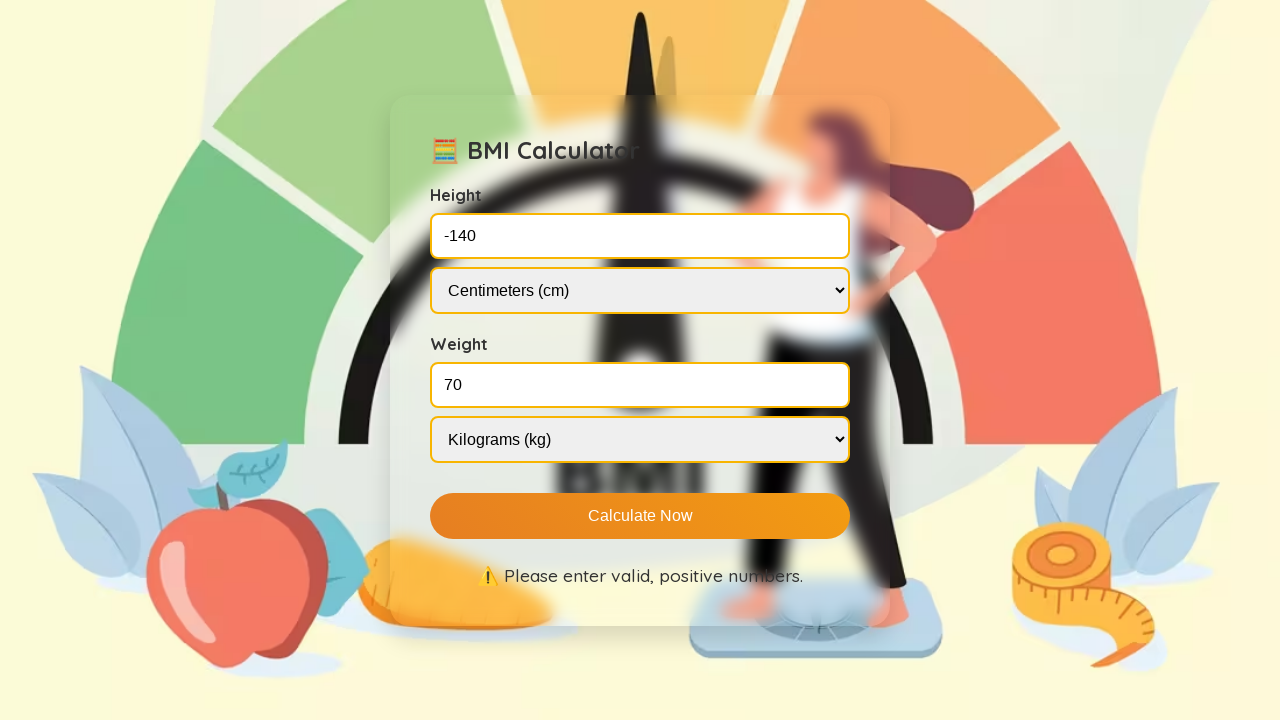

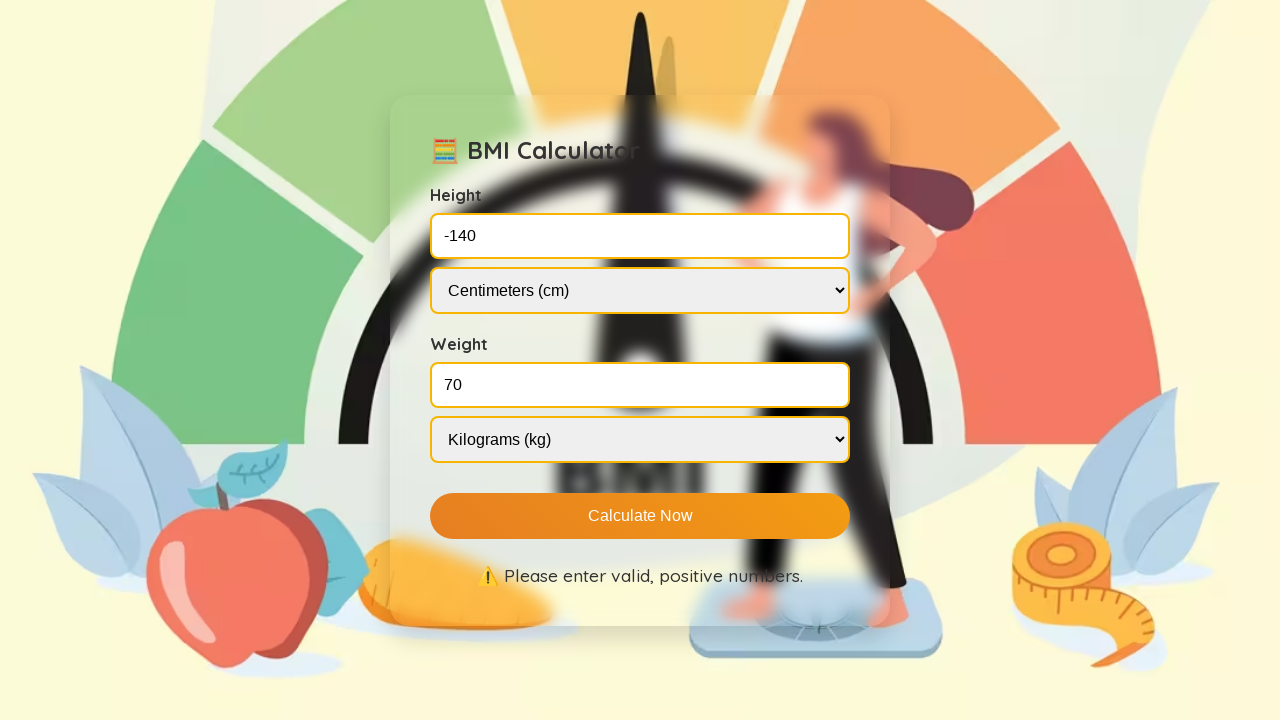